Complete integration test that adds elements, tests drag before auto-arrange, runs auto-arrange, then tests drag after auto-arrange.

Starting URL: https://05d0b747.idle-alchemy.pages.dev

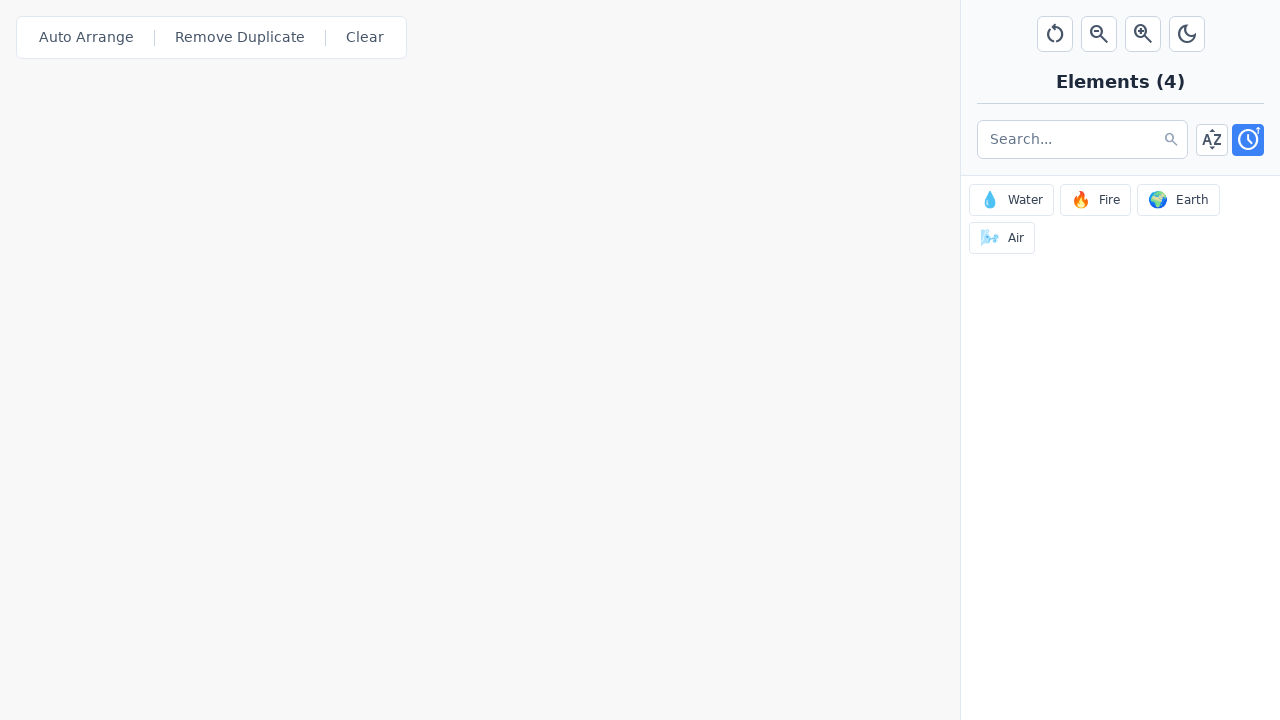

Game canvas loaded
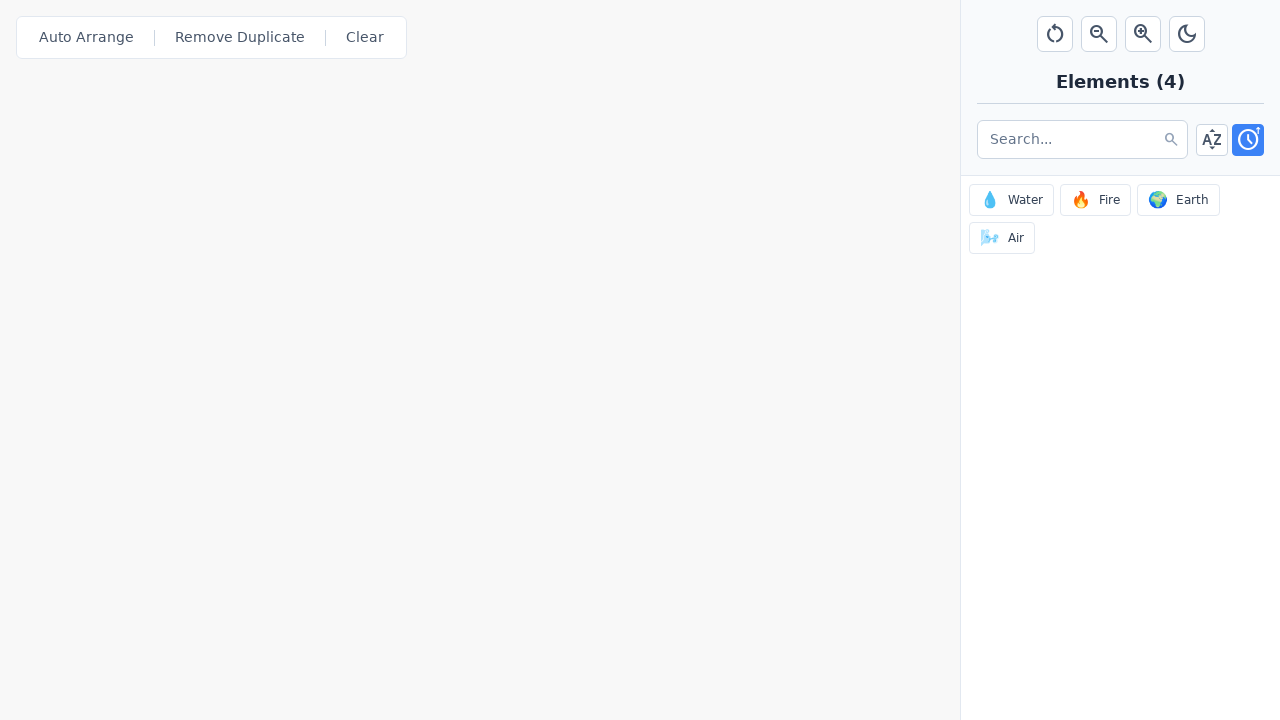

Waited for modal close animation
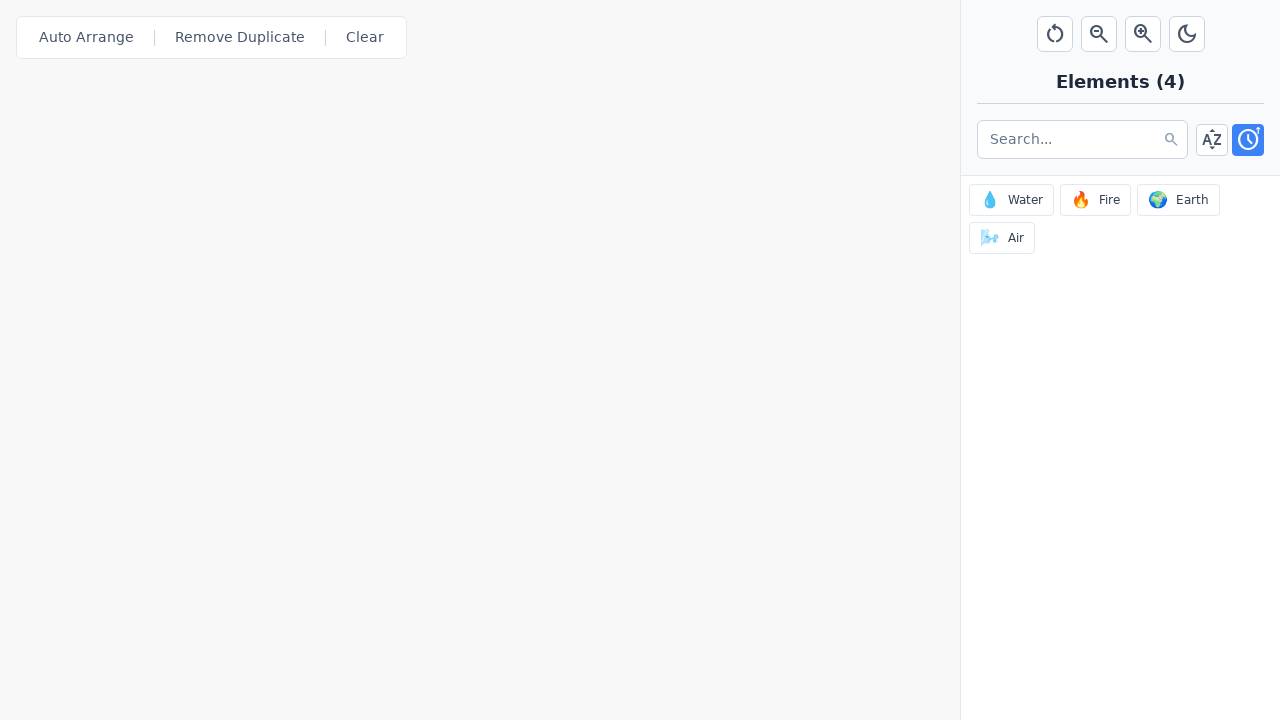

Added element with selector [data-element-id="0"] at (1012, 200) on [data-element-id="0"] >> nth=0
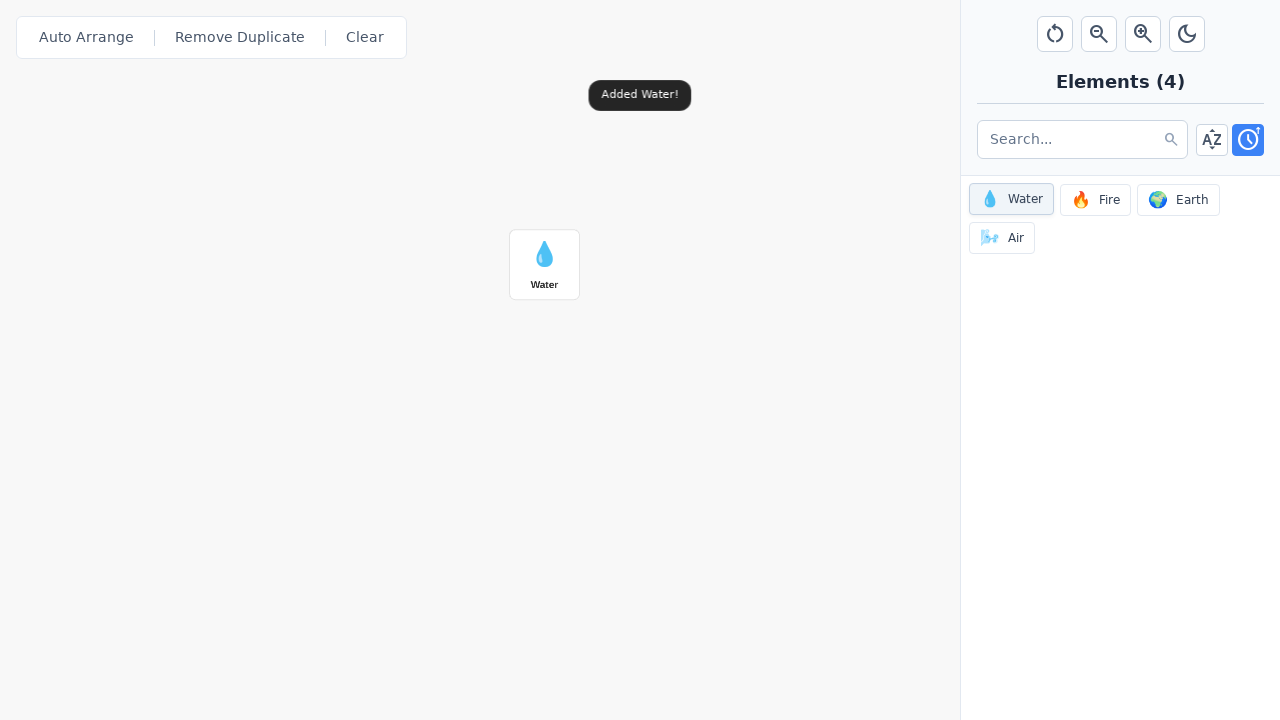

Waited for element addition animation
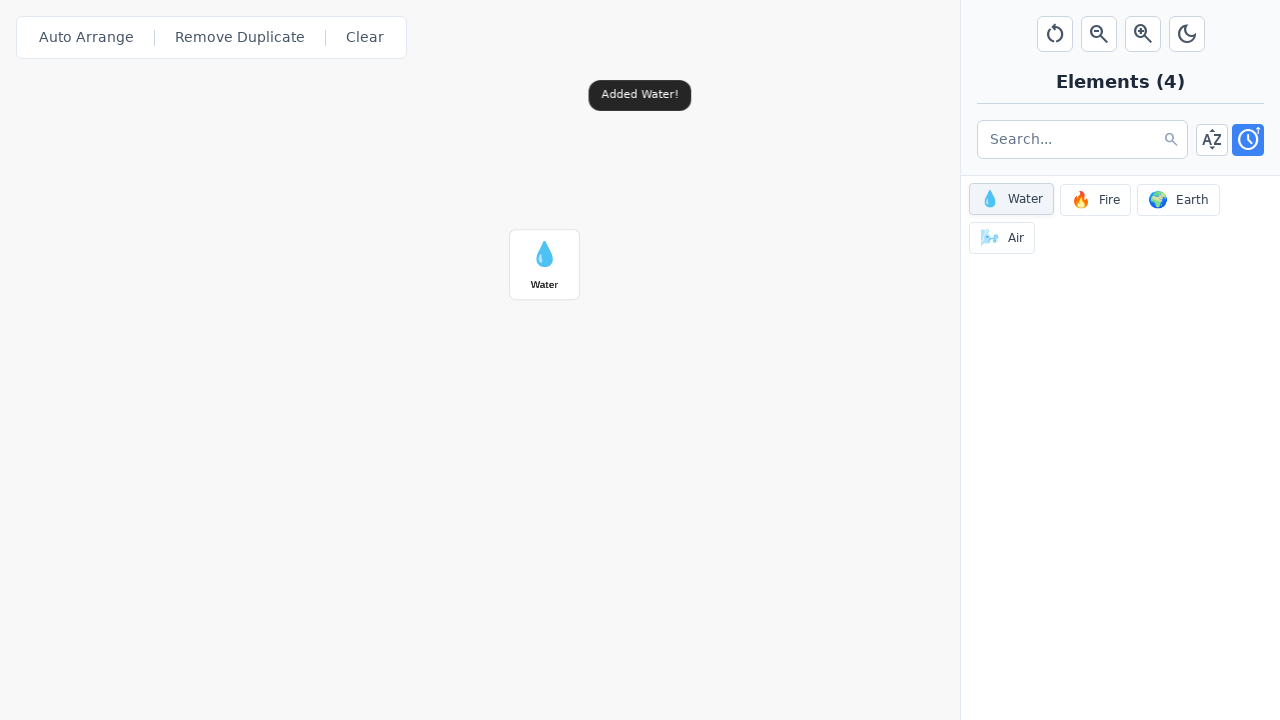

Added element with selector [data-element-id="1"] at (1096, 200) on [data-element-id="1"] >> nth=0
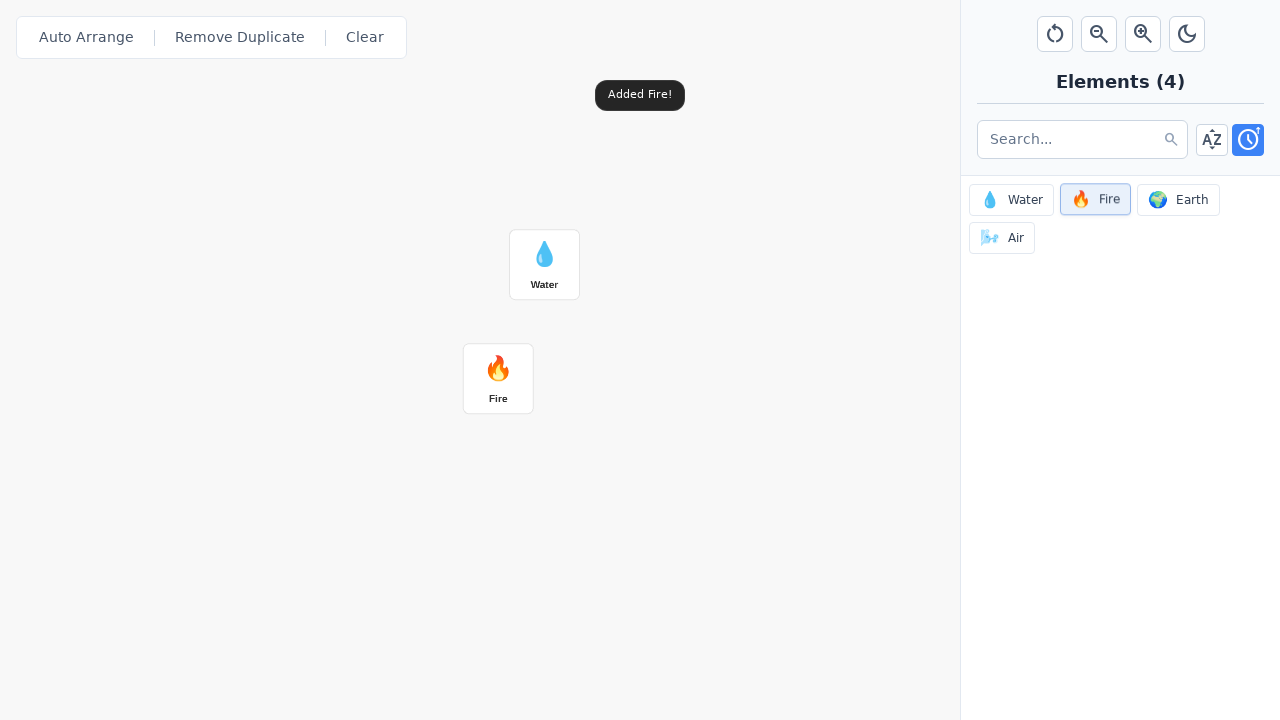

Waited for element addition animation
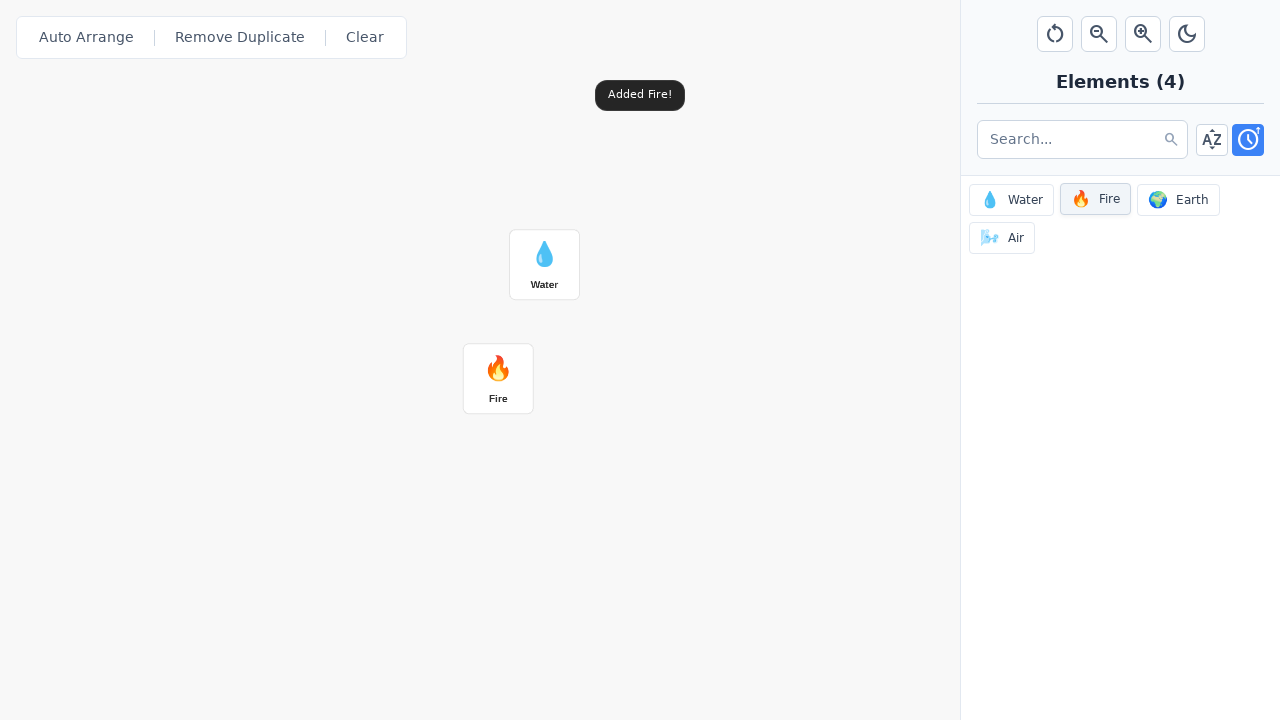

Added element with selector [data-element-id="2"] at (1178, 200) on [data-element-id="2"] >> nth=0
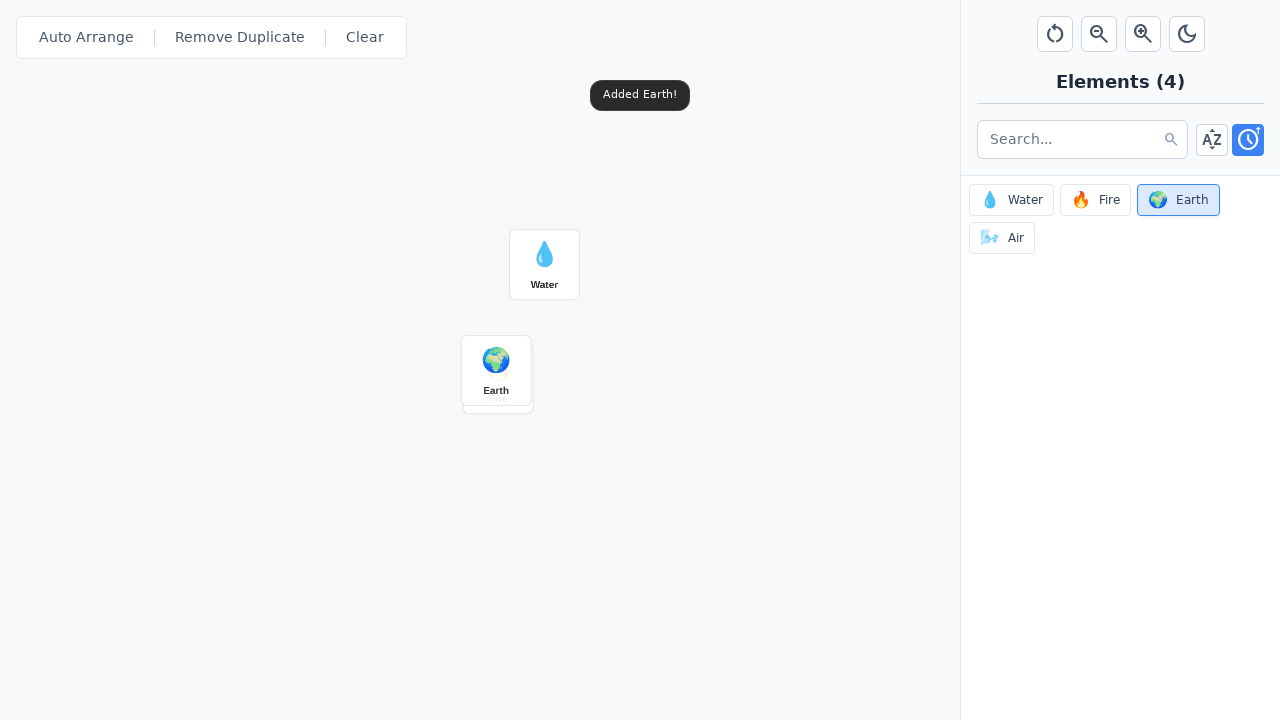

Waited for element addition animation
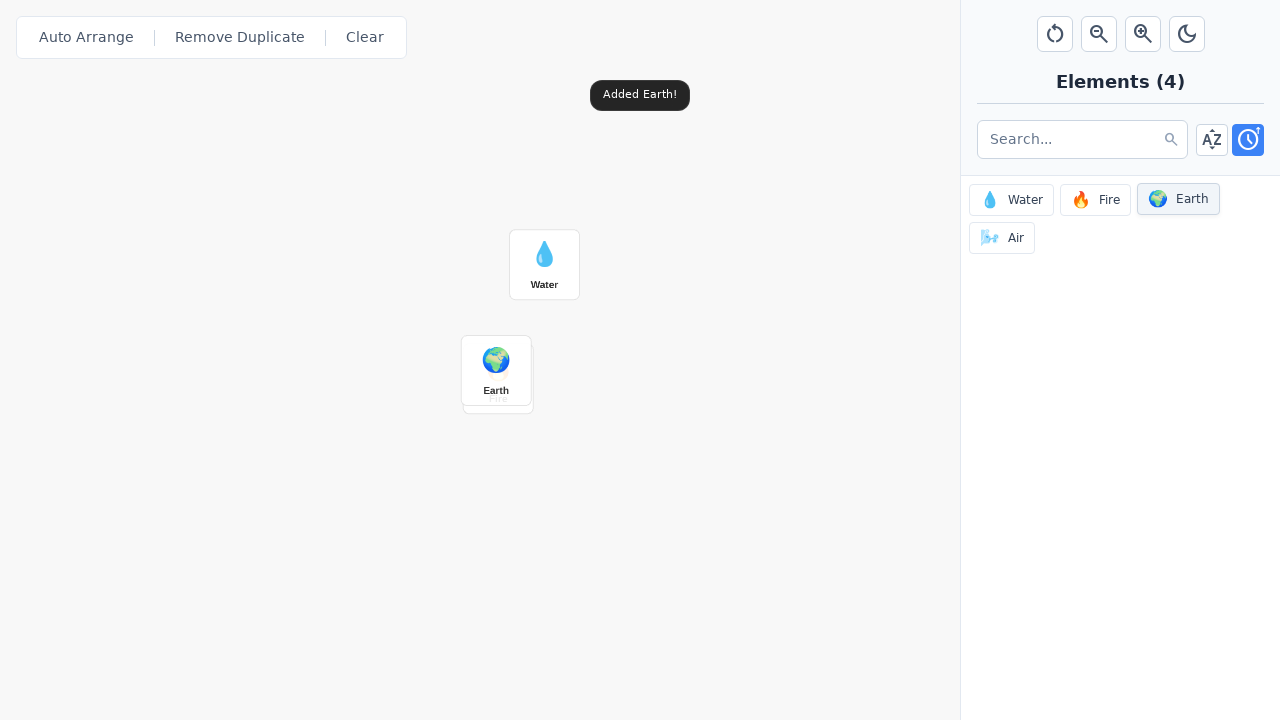

Obtained canvas bounding box for drag operations
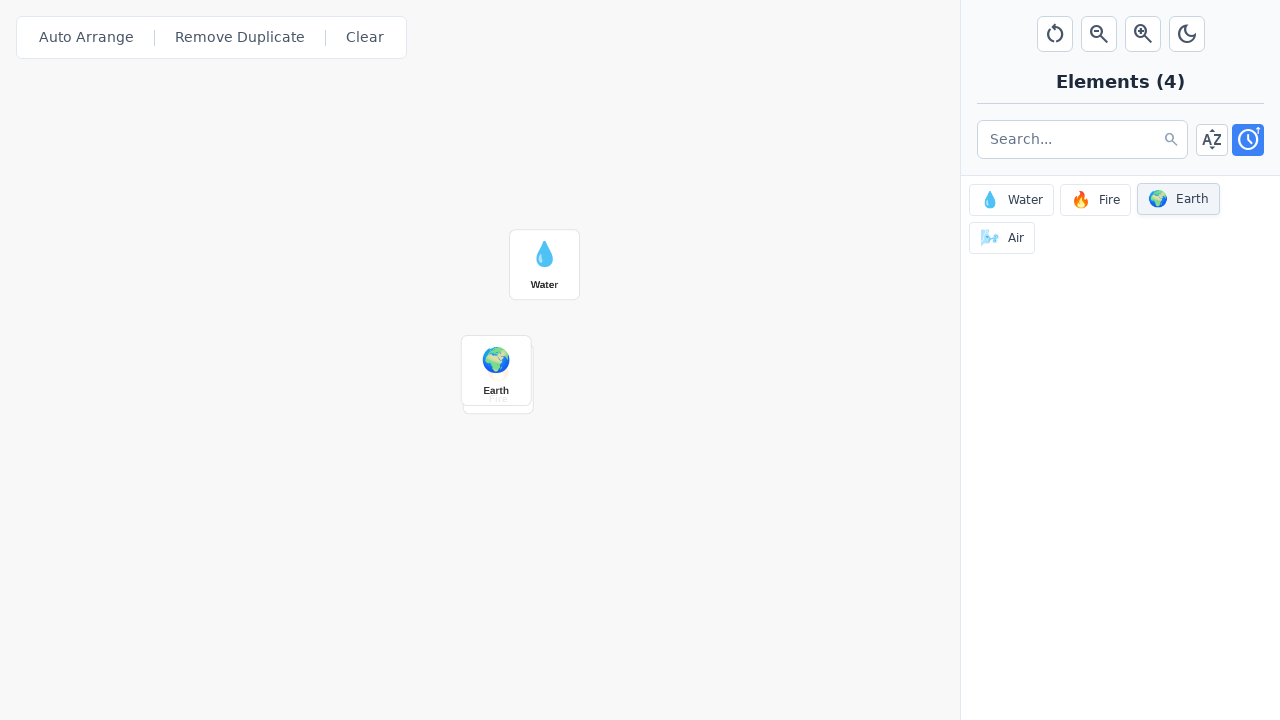

Moved mouse to starting position on canvas at (100, 100)
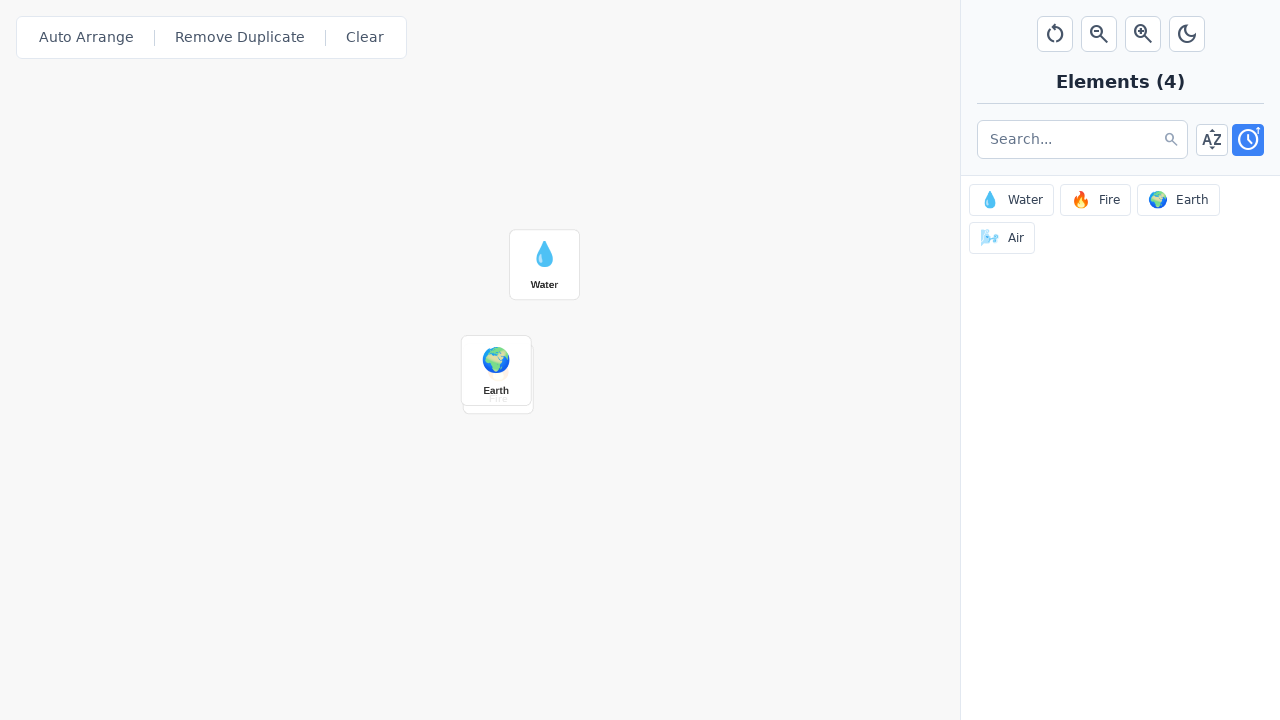

Pressed mouse button down at starting position at (100, 100)
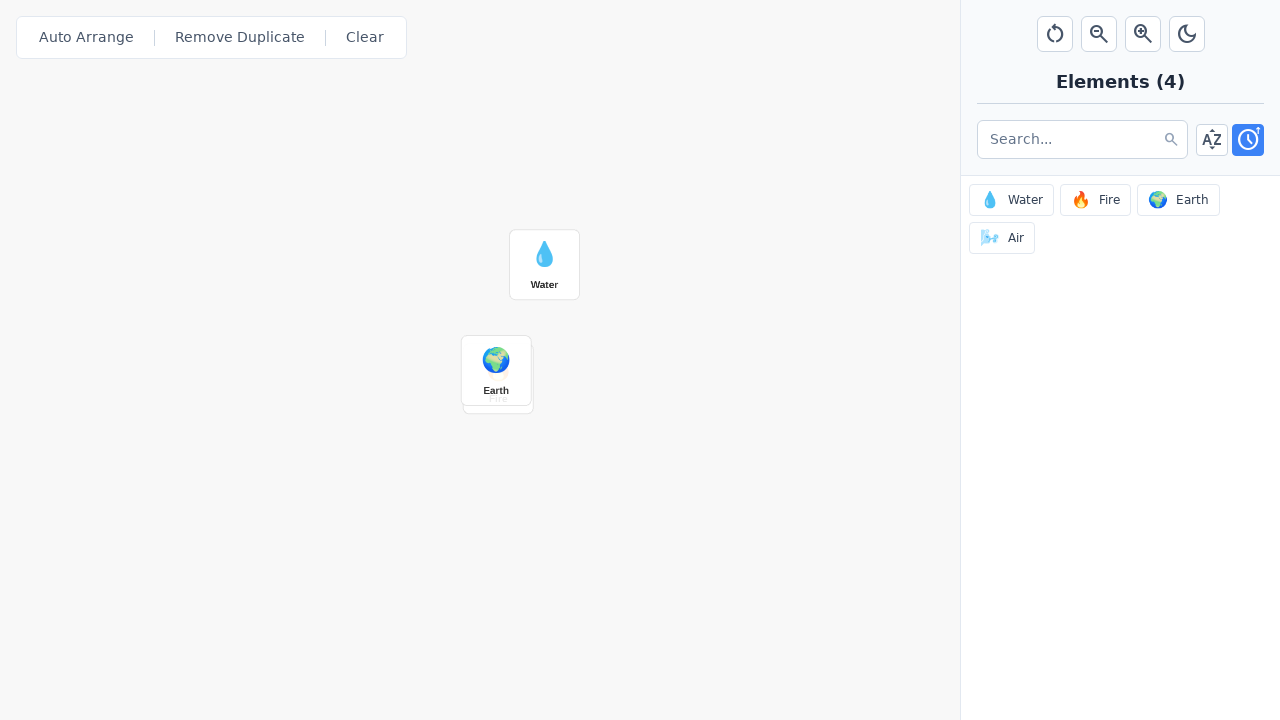

Dragged element 50 pixels right and down (before auto-arrange) at (150, 150)
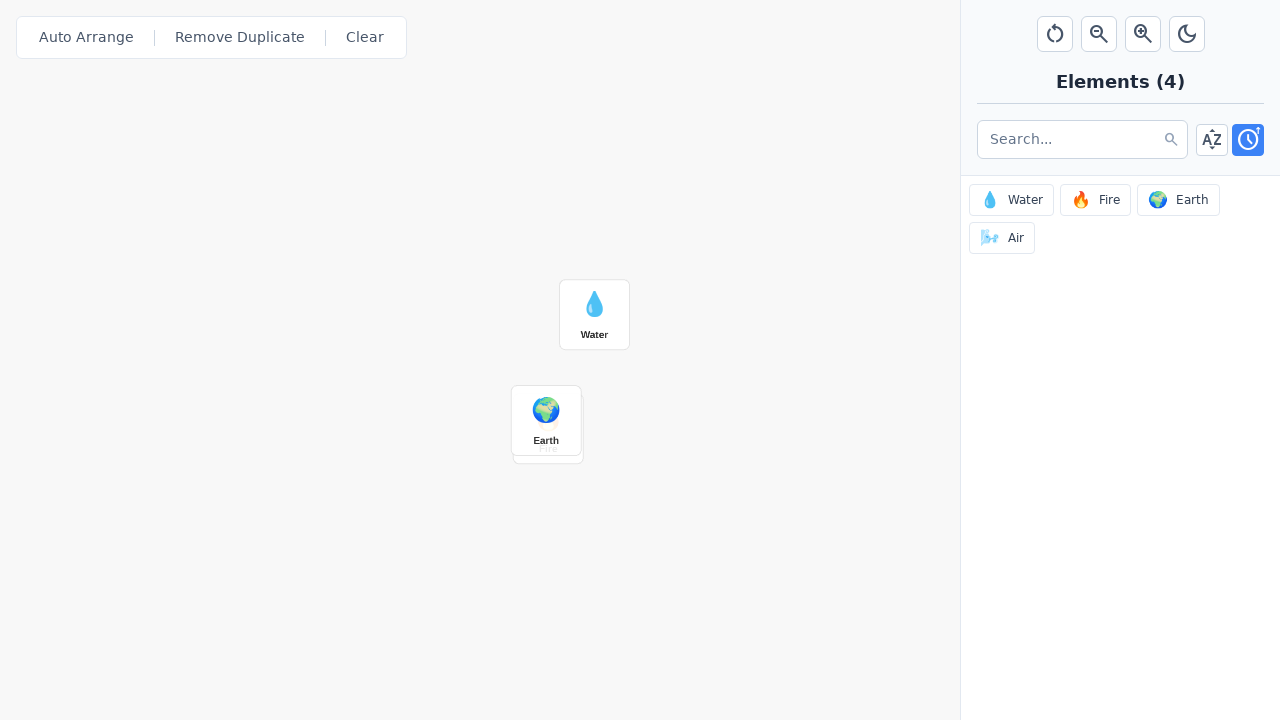

Released mouse button after drag at (150, 150)
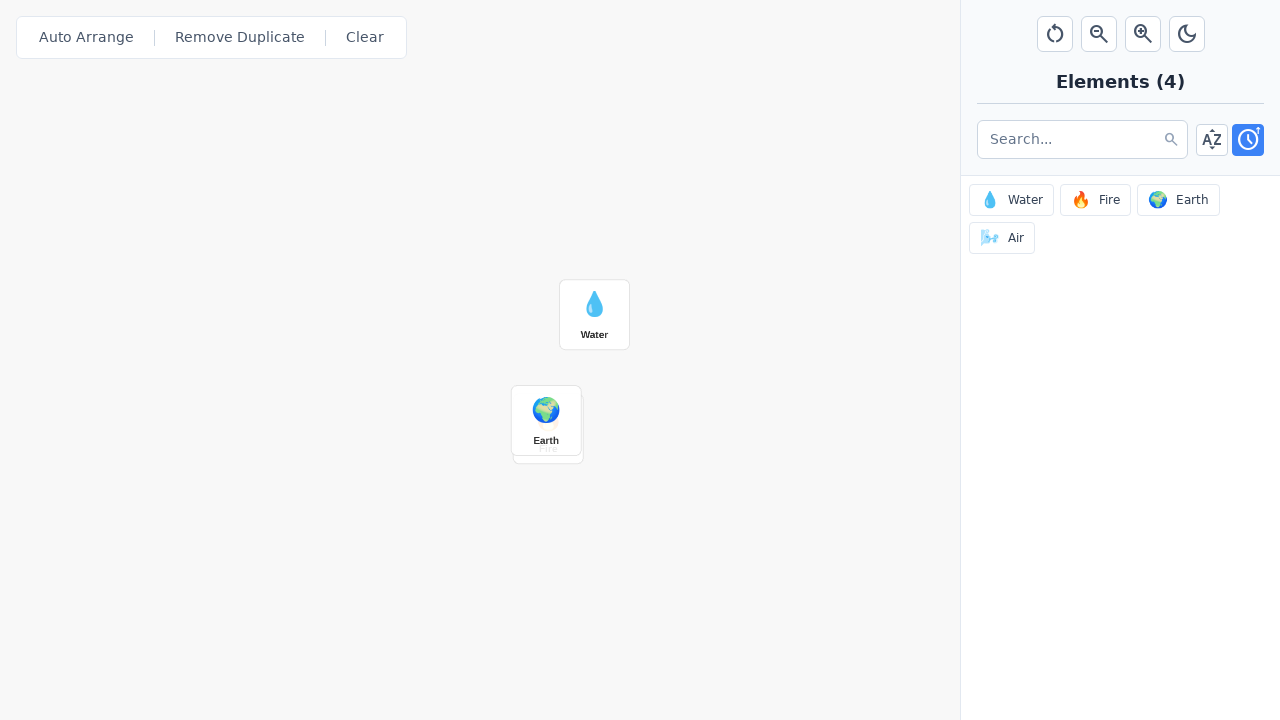

Waited for drag animation to complete
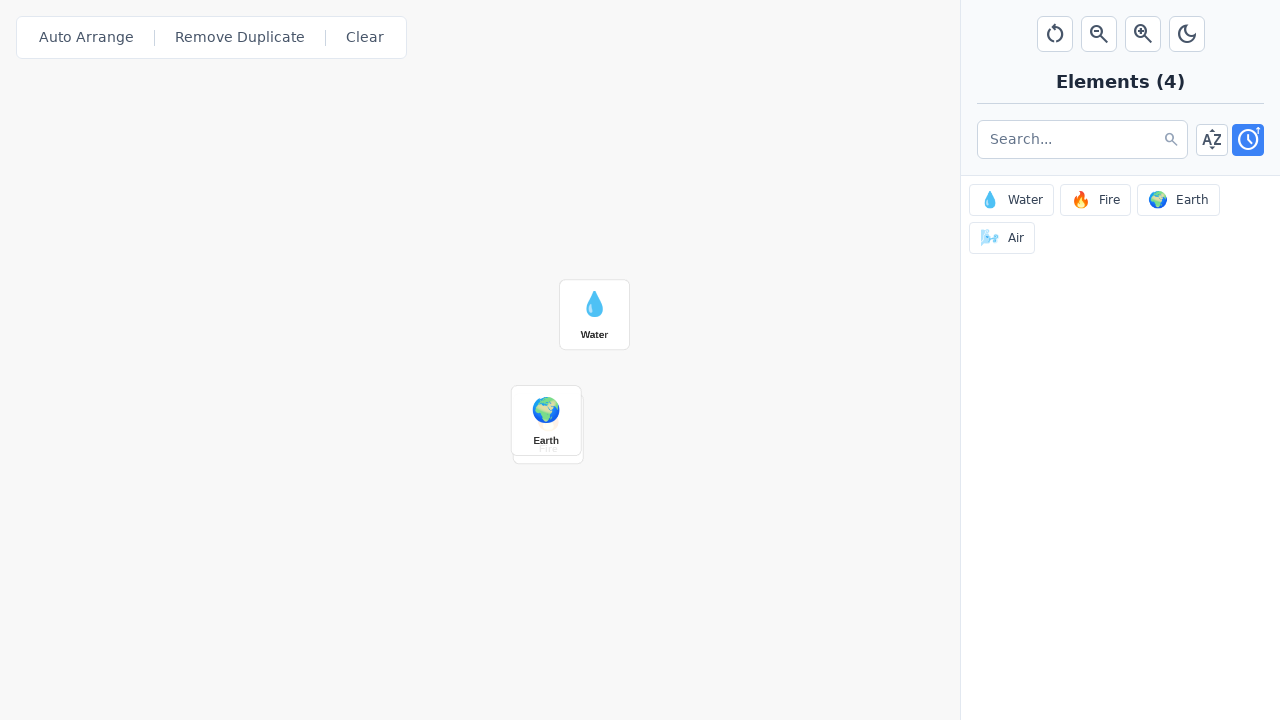

Clicked Auto Arrange button at (86, 38) on #auto-arrange-action
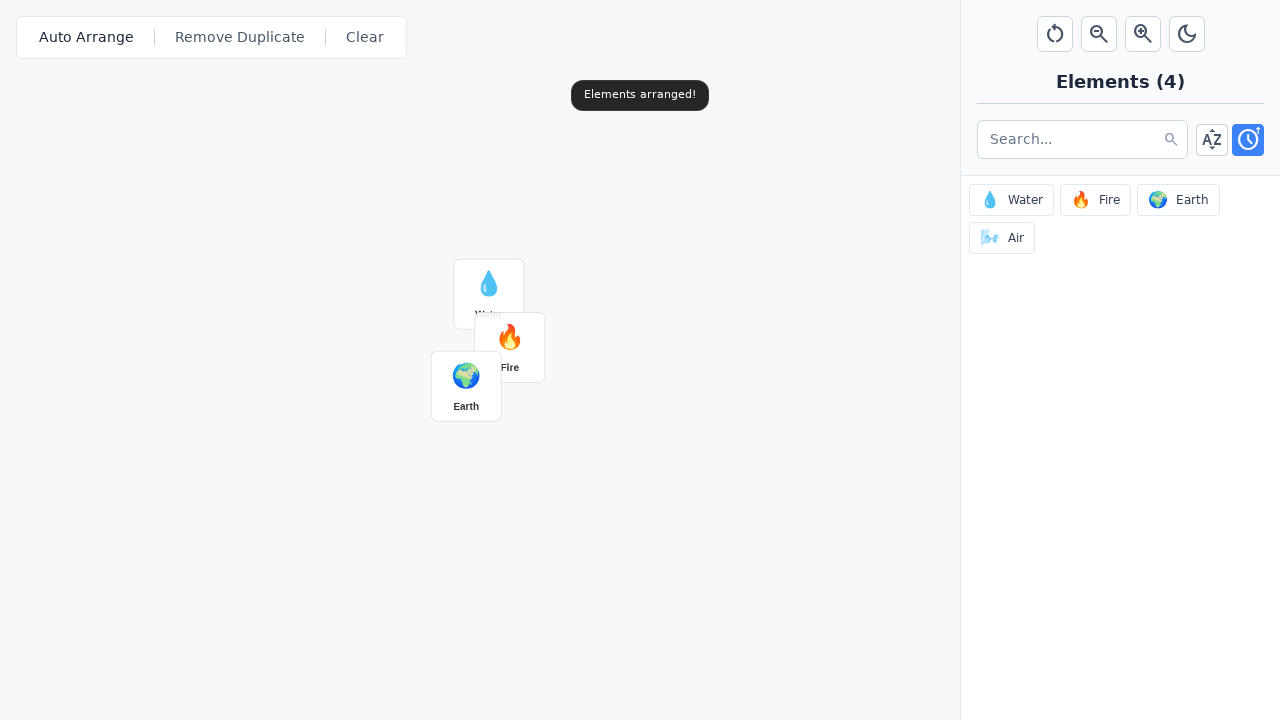

Waited for auto-arrange layout to complete
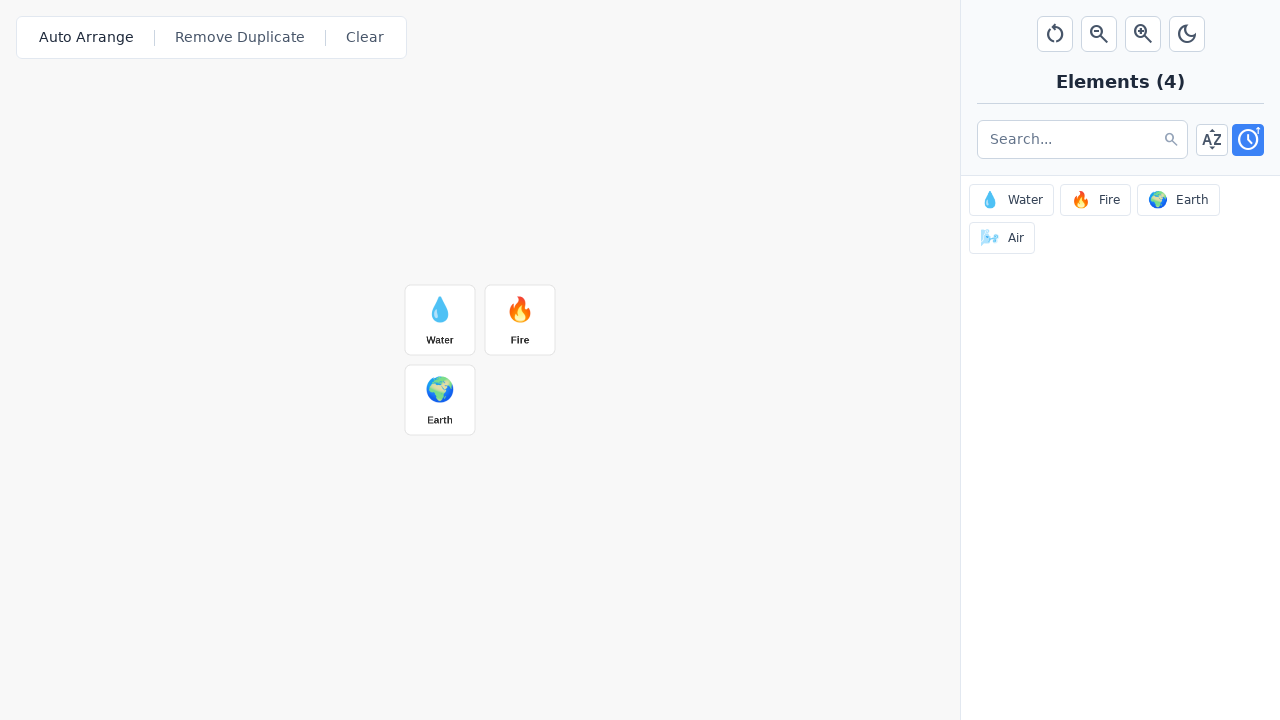

Moved mouse to new starting position after auto-arrange at (150, 150)
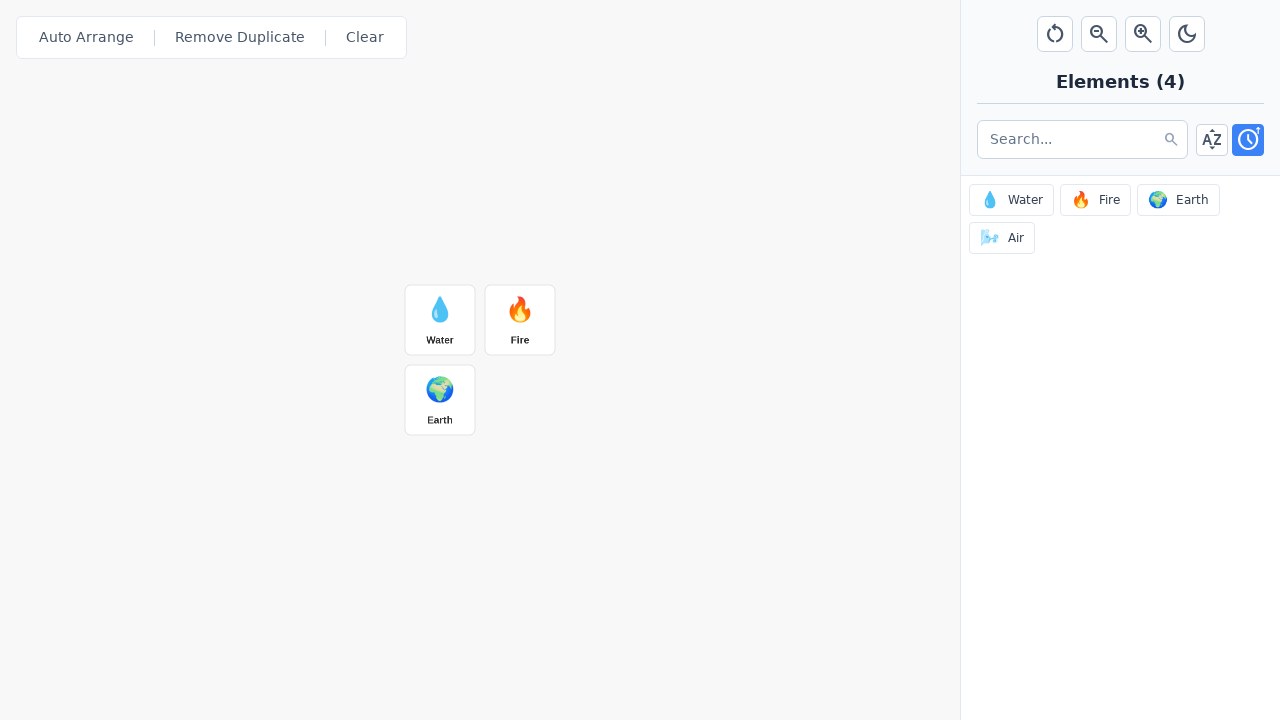

Pressed mouse button down at new position at (150, 150)
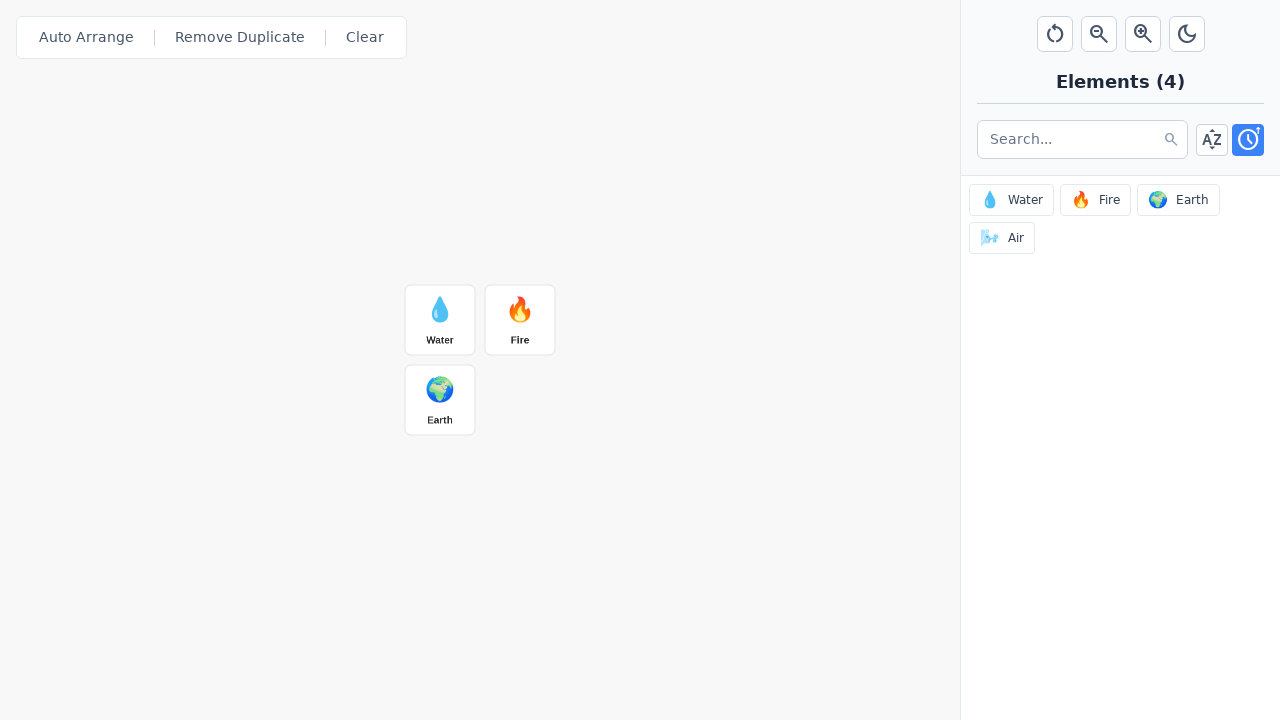

Dragged element 50 pixels right and down (after auto-arrange) at (200, 200)
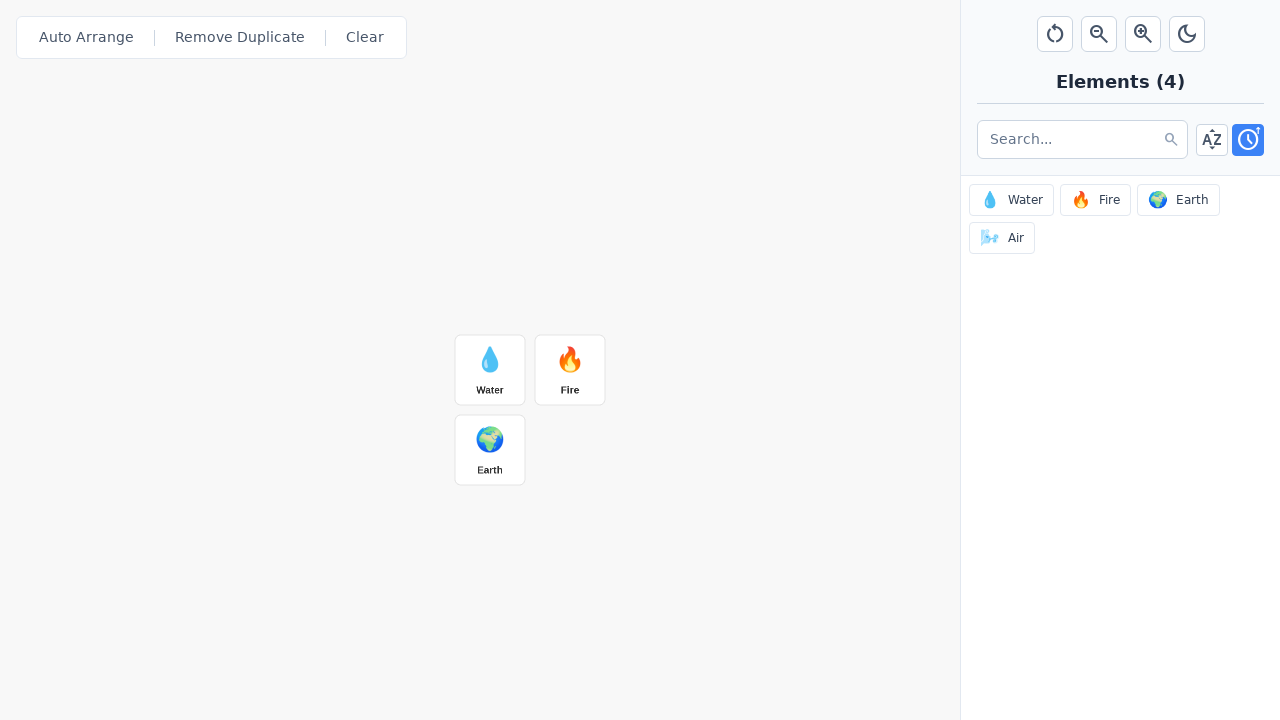

Released mouse button after second drag at (200, 200)
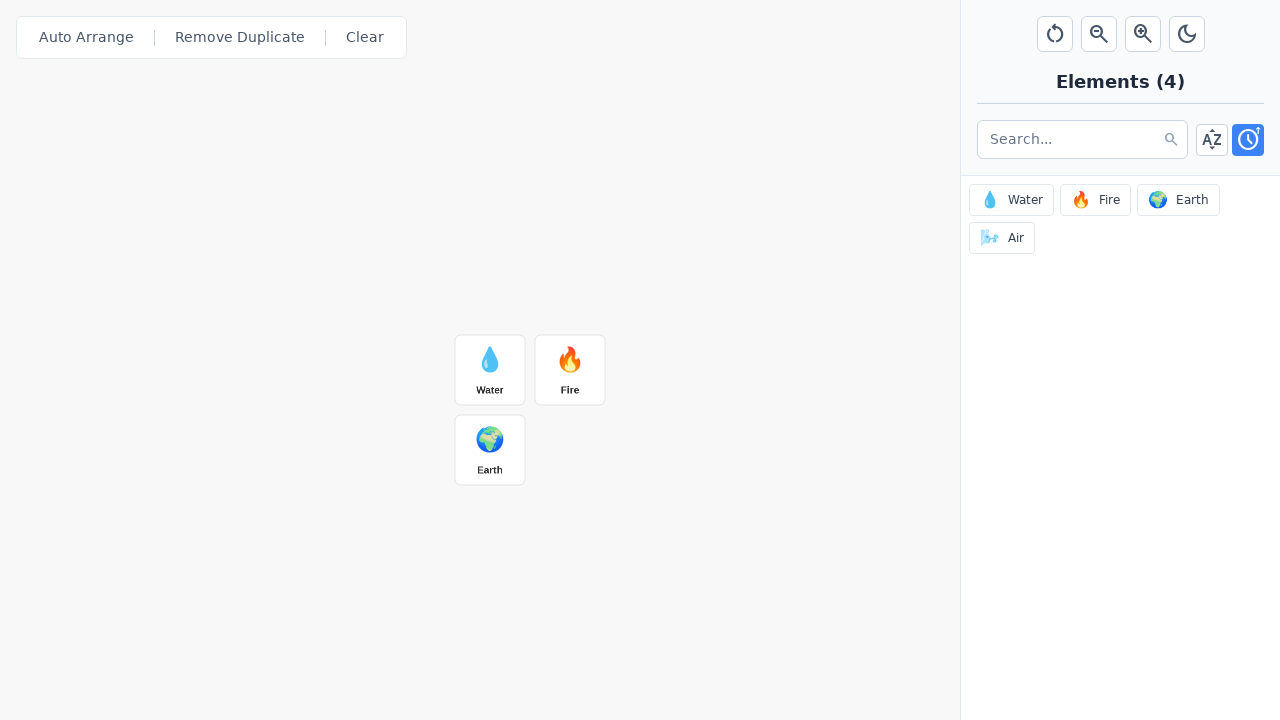

Waited for final drag animation to complete
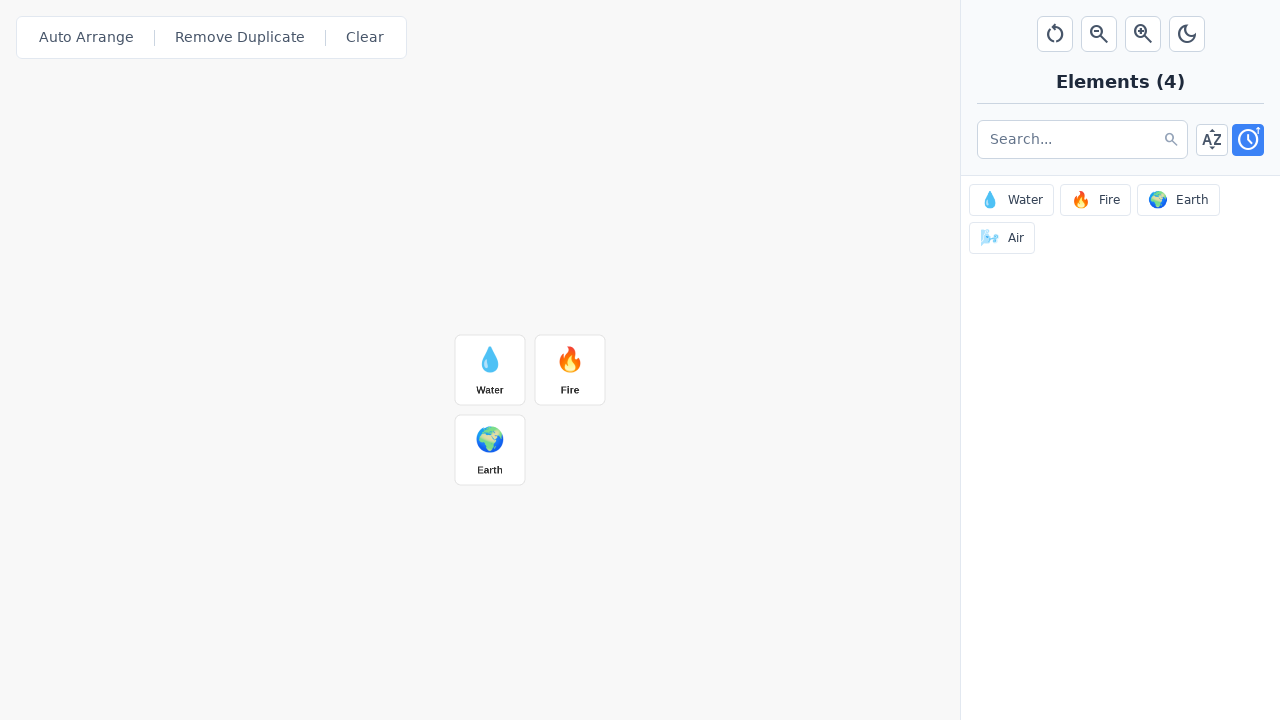

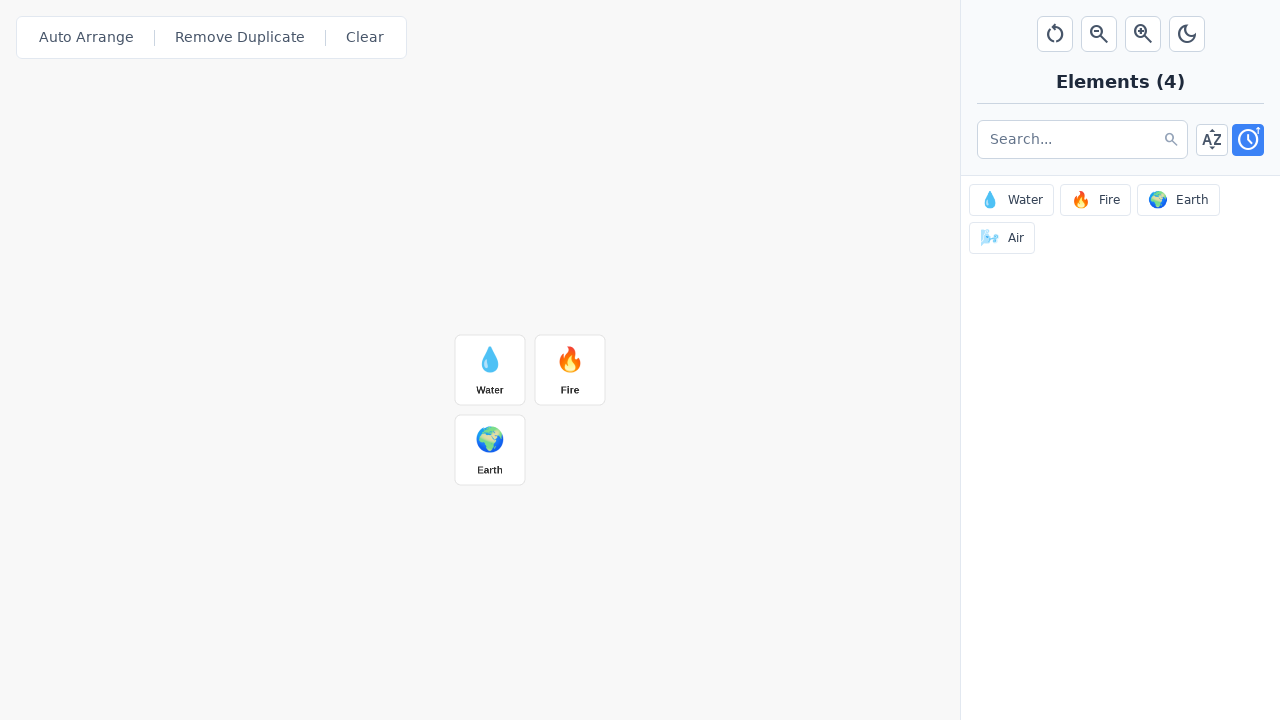